Tests navigation on PHPUnit website by verifying the homepage title doesn't contain 'Vigilant', checking for a welcome heading, clicking a 'Get Started' button, and verifying the URL changes to the getting-started page

Starting URL: https://phpunit.de/

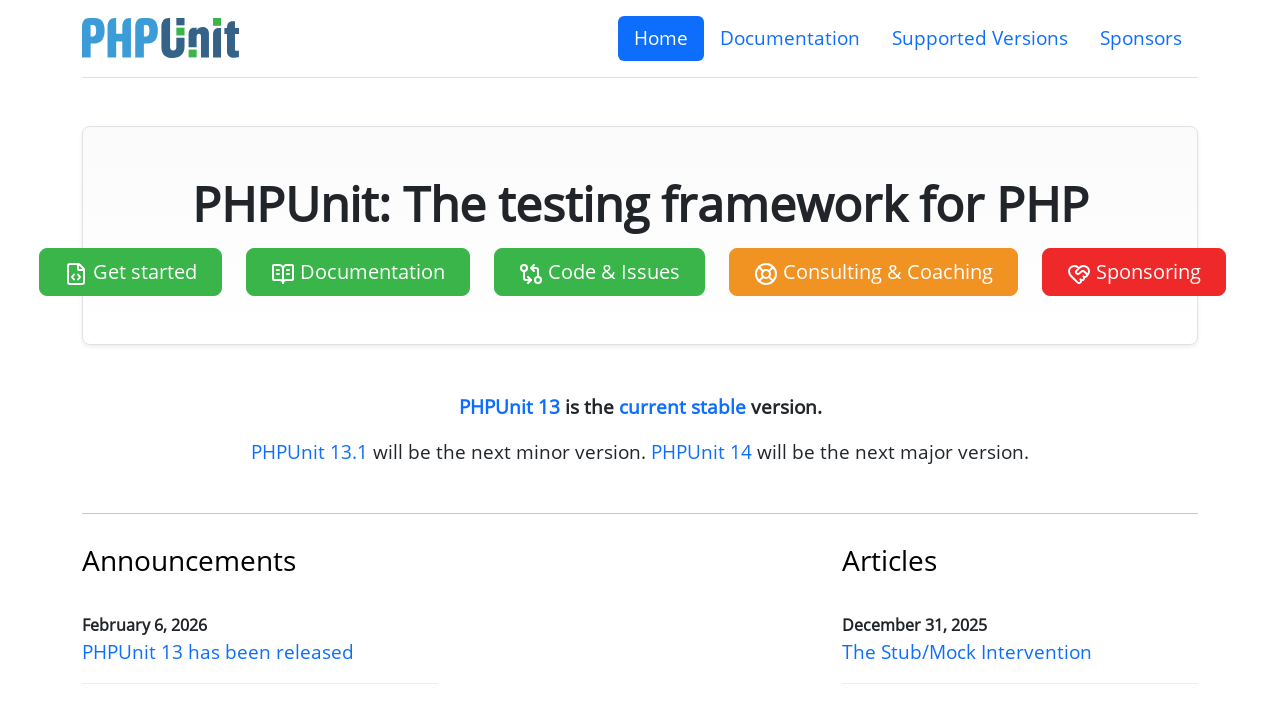

Retrieved page title
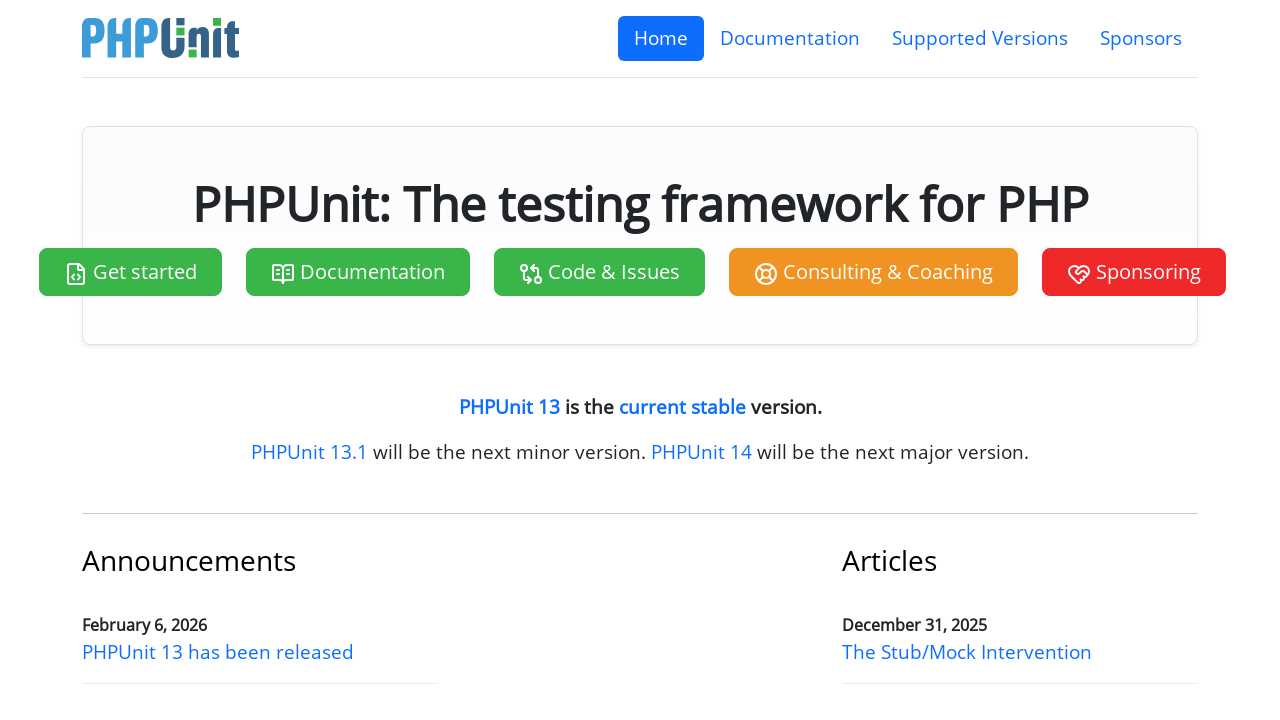

Verified page title does not contain 'Vigilant'
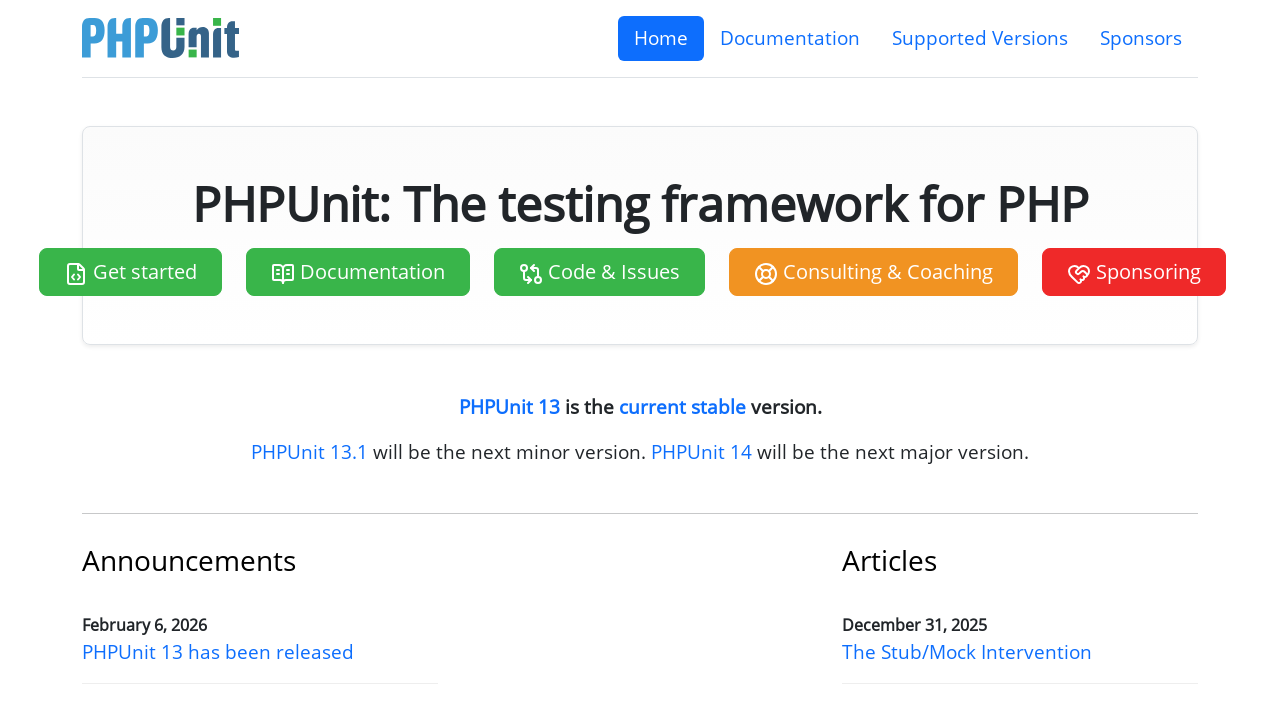

Verified welcome heading (h1) is visible
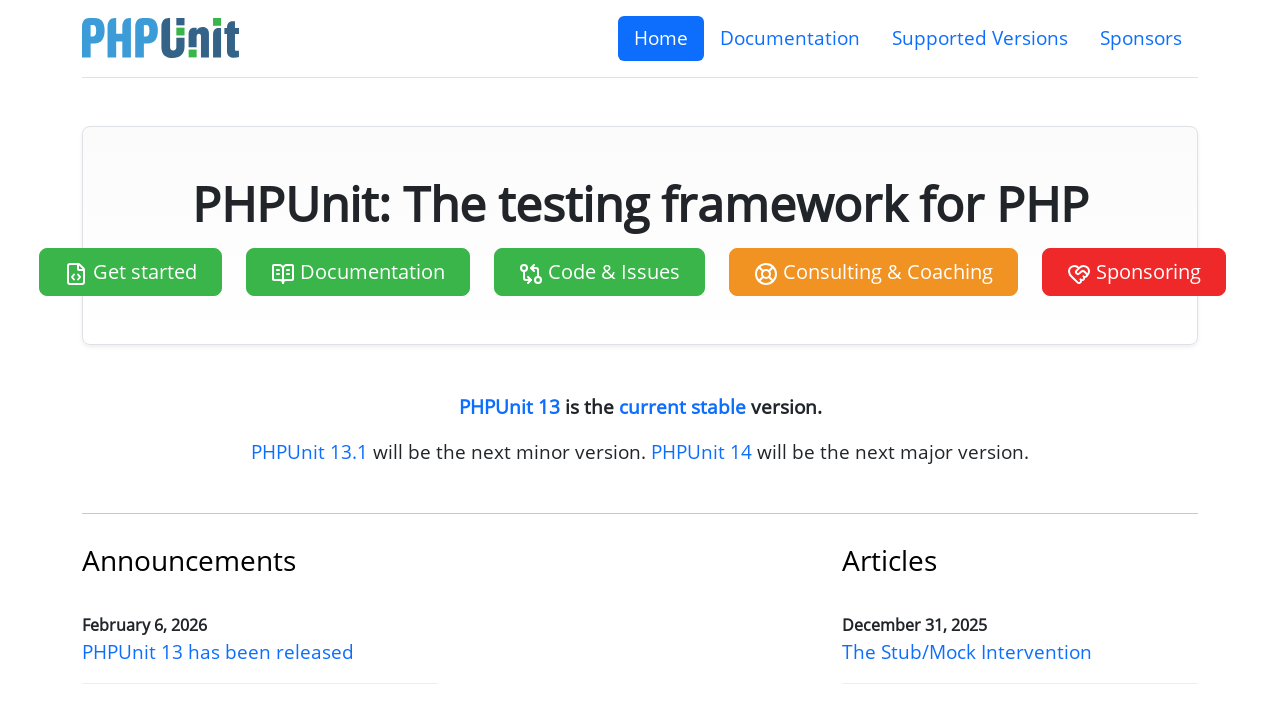

Clicked the 'Get Started' button at (130, 272) on a.btn.btn-start
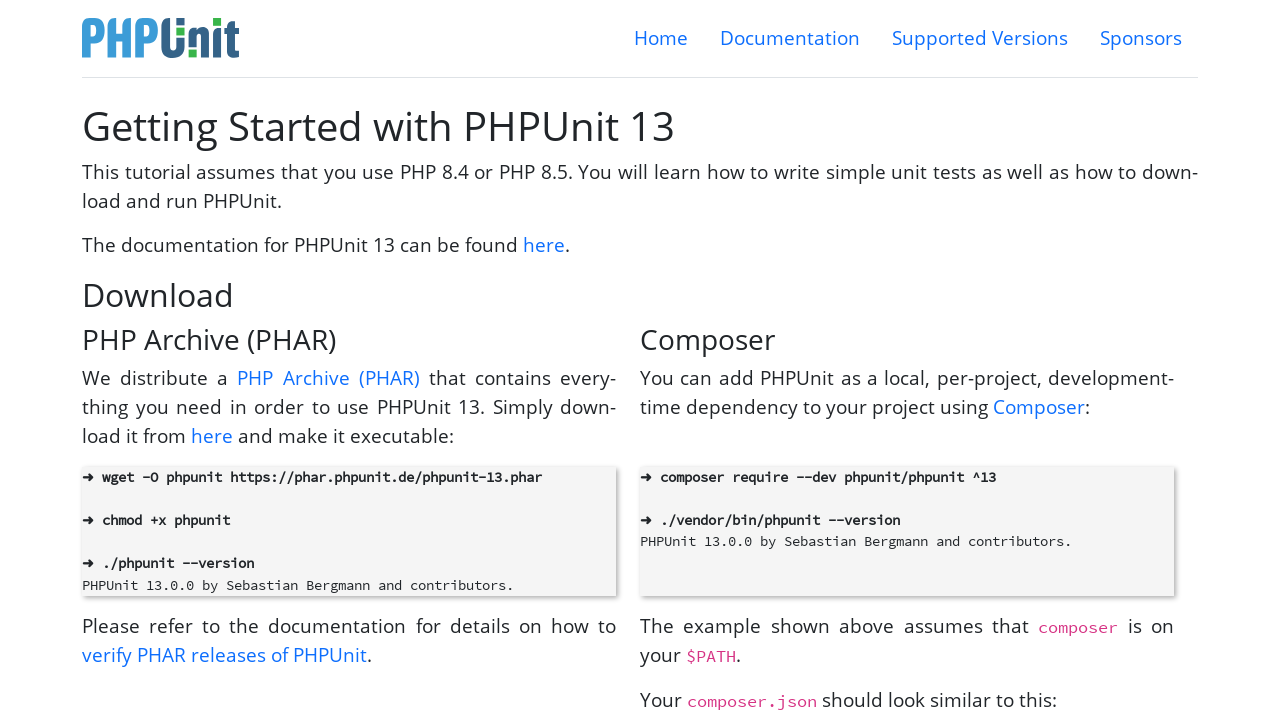

Verified URL changed to getting-started page
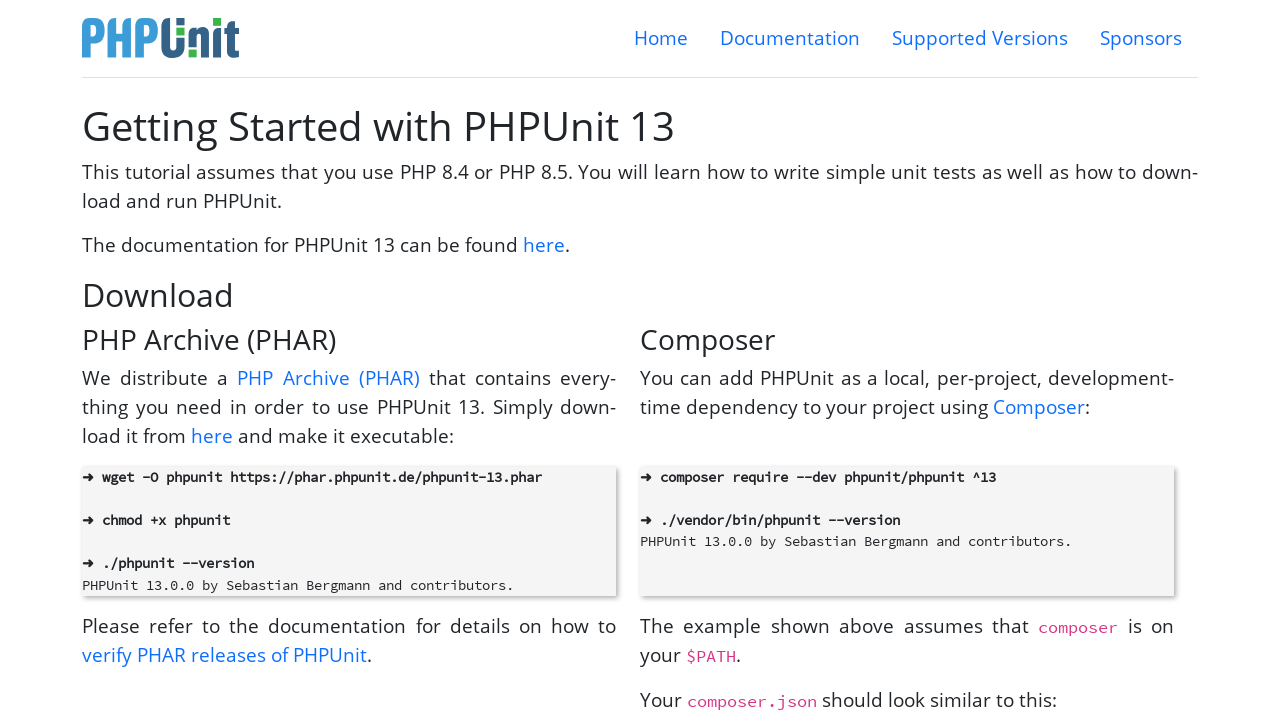

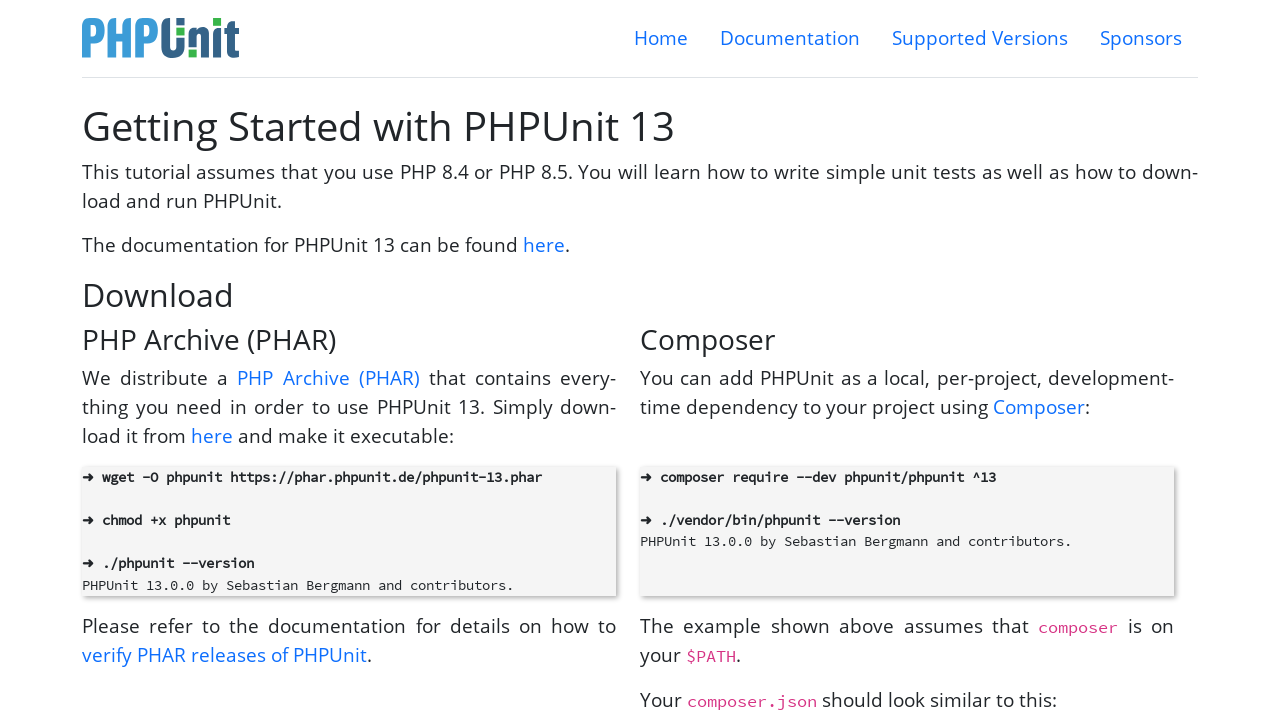